Tests a signup/registration form by filling in first name, last name, and email fields, then clicking the submit button.

Starting URL: http://secure-retreat-92358.herokuapp.com/

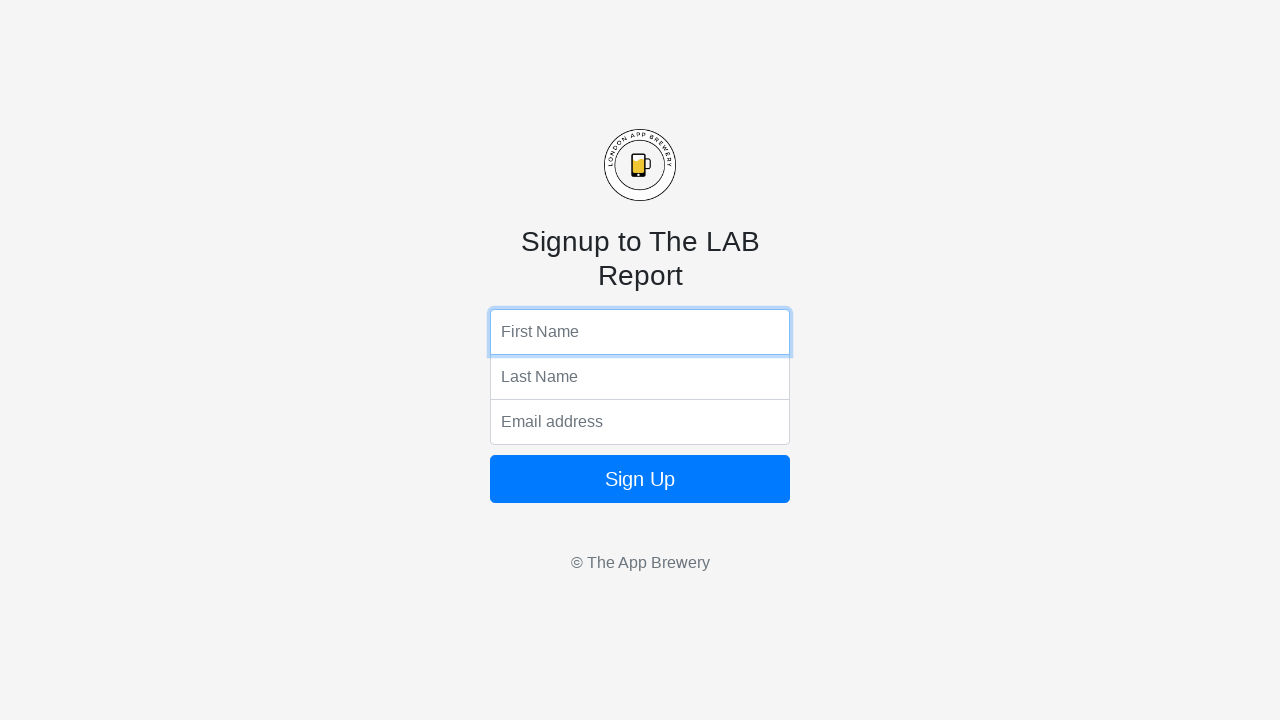

Filled first name field with 'Marcus' on input[name='fName']
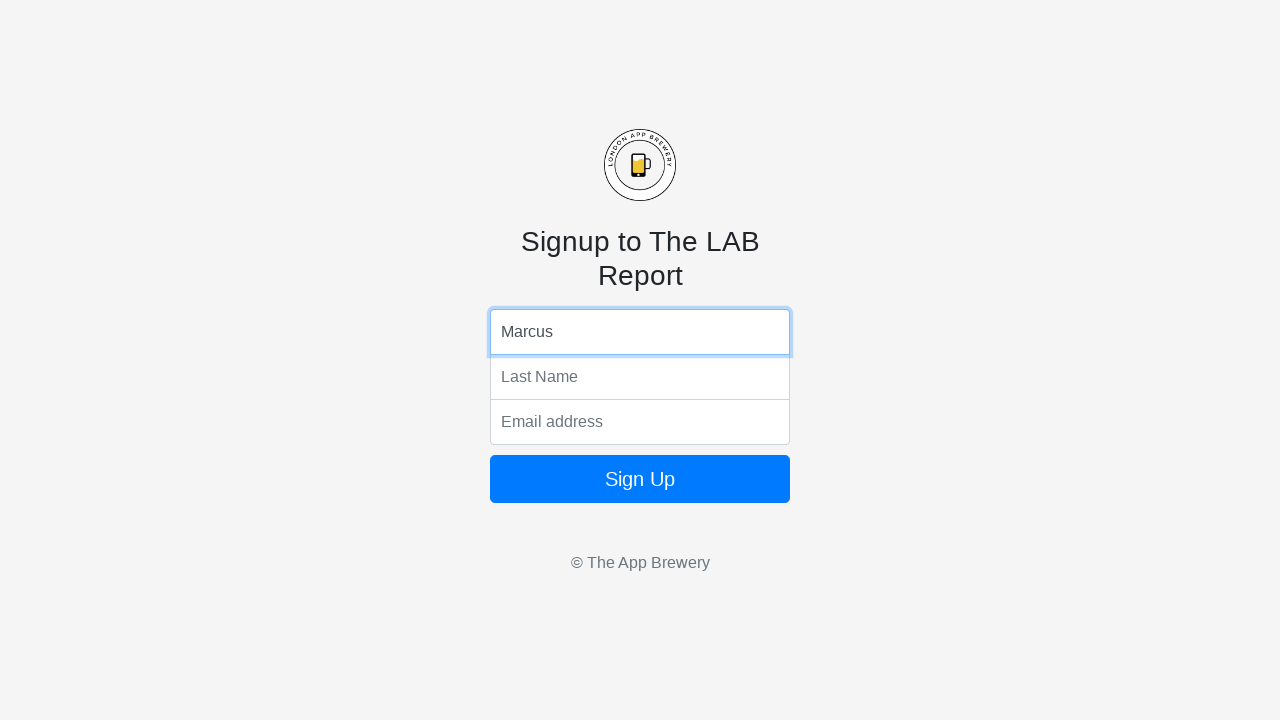

Filled last name field with 'Thompson' on input[name='lName']
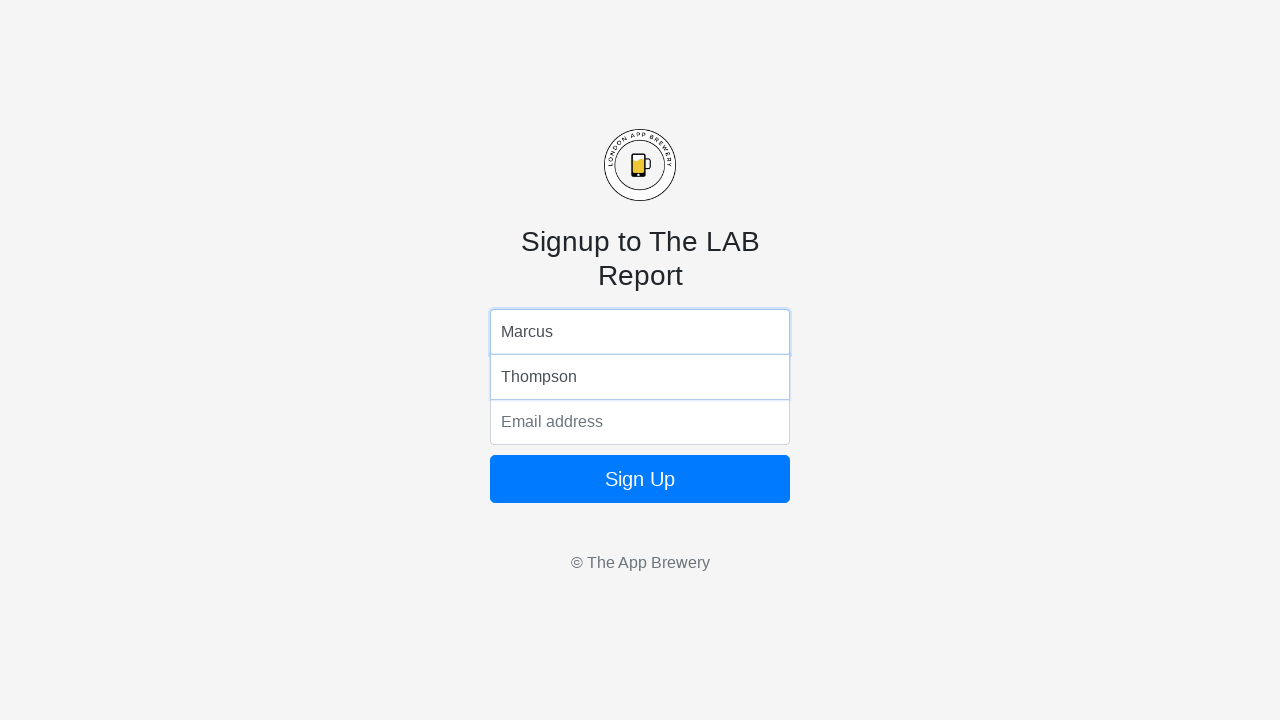

Filled email field with 'marcus.thompson@example.com' on input[name='email']
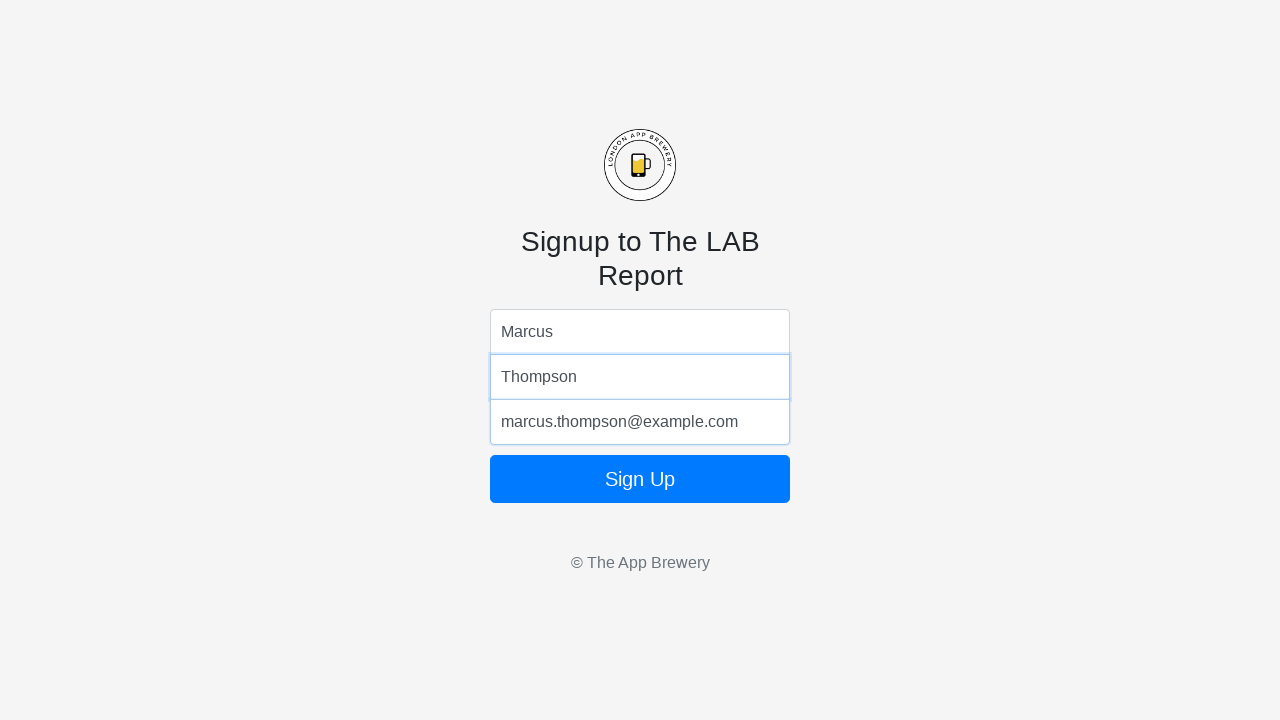

Clicked submit button to complete form submission at (640, 479) on .btn
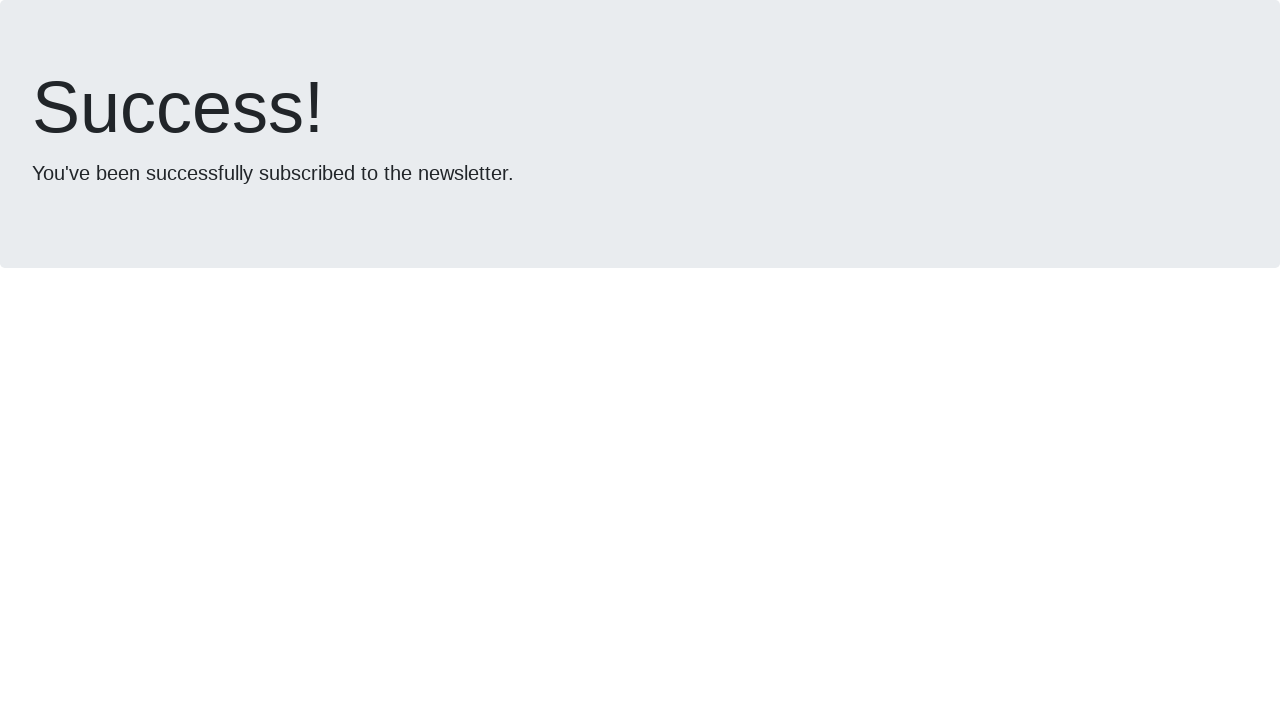

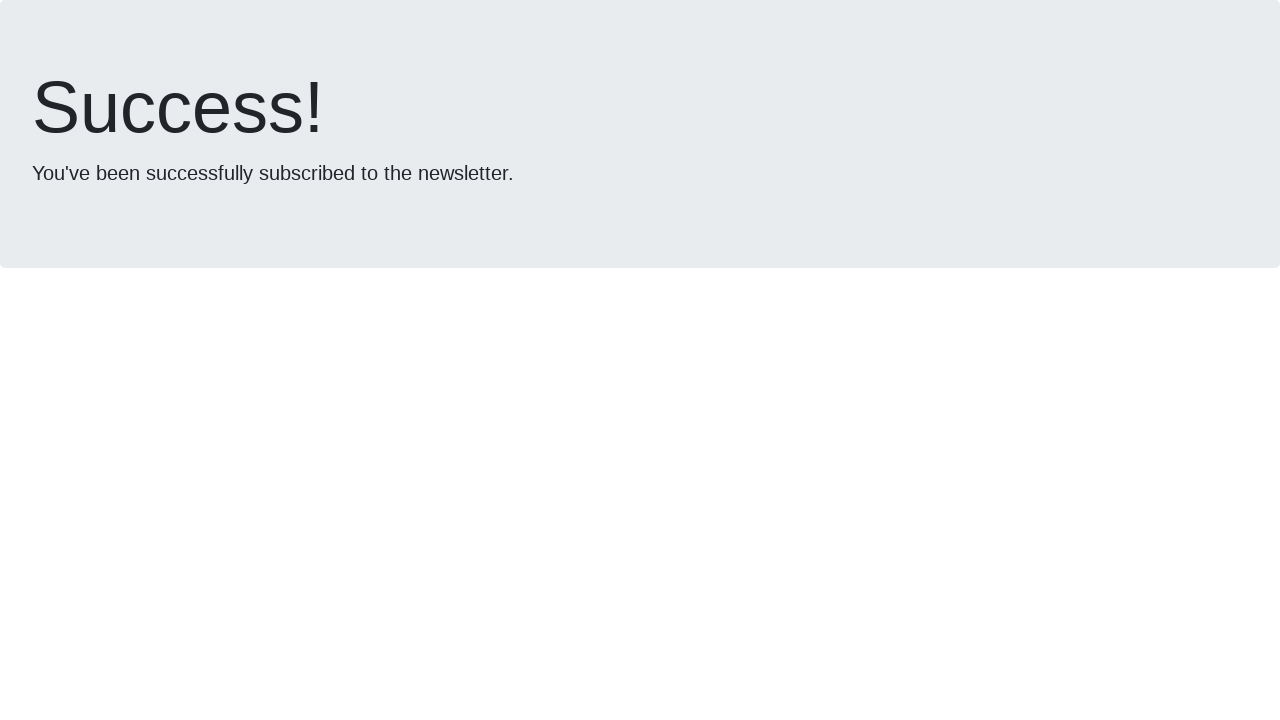